Tests opting out of A/B tests by forging an opt-out cookie on the homepage before navigating to the A/B test page

Starting URL: http://the-internet.herokuapp.com

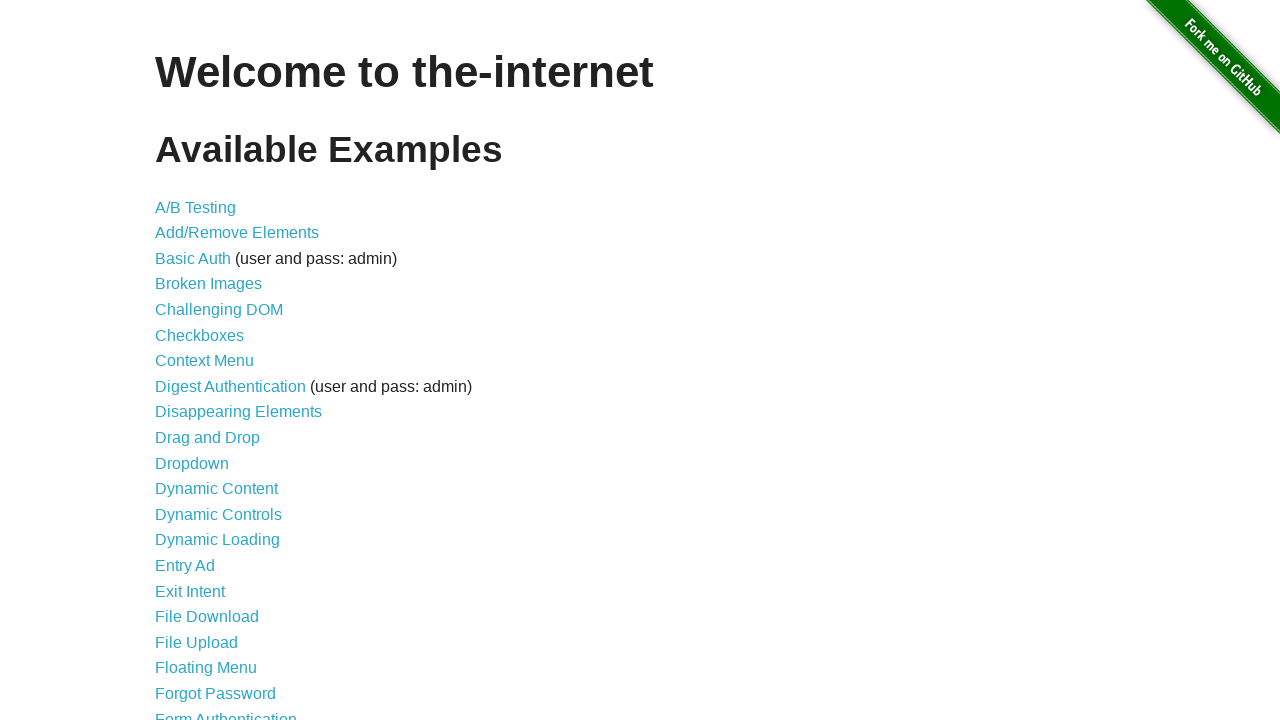

Added optimizelyOptOut cookie to opt out of A/B tests on homepage
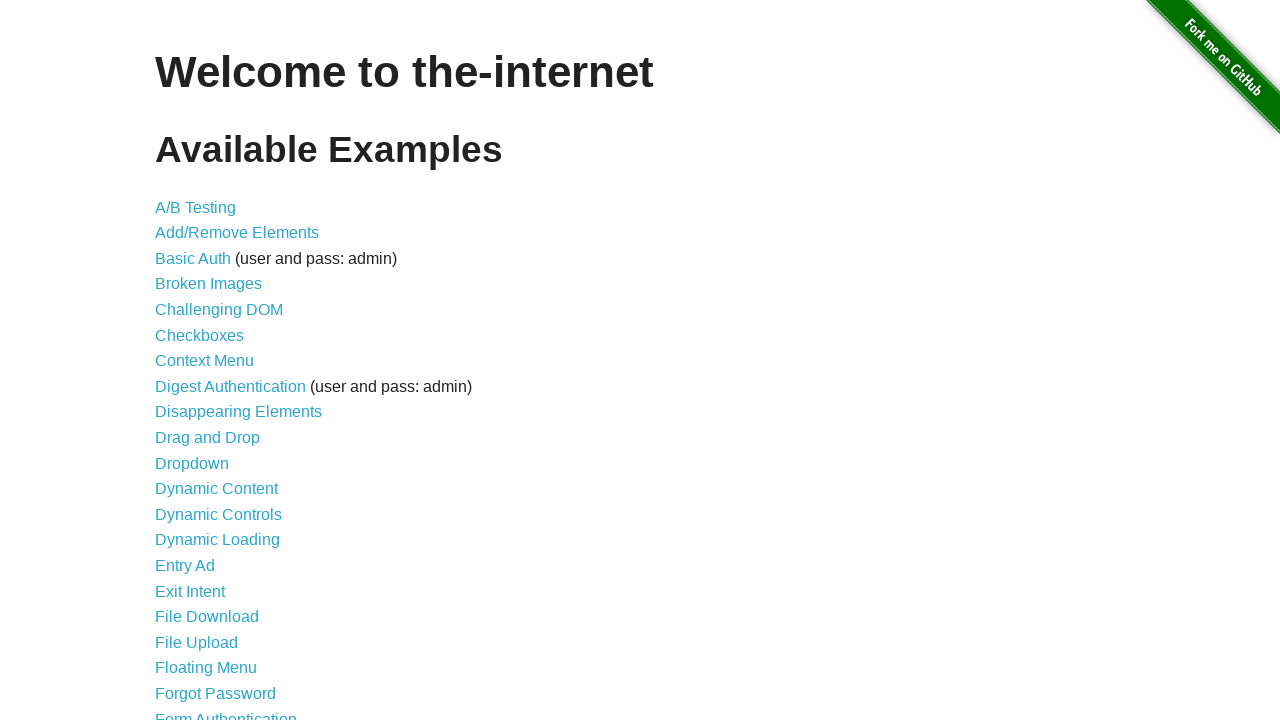

Navigated to A/B test page at http://the-internet.herokuapp.com/abtest
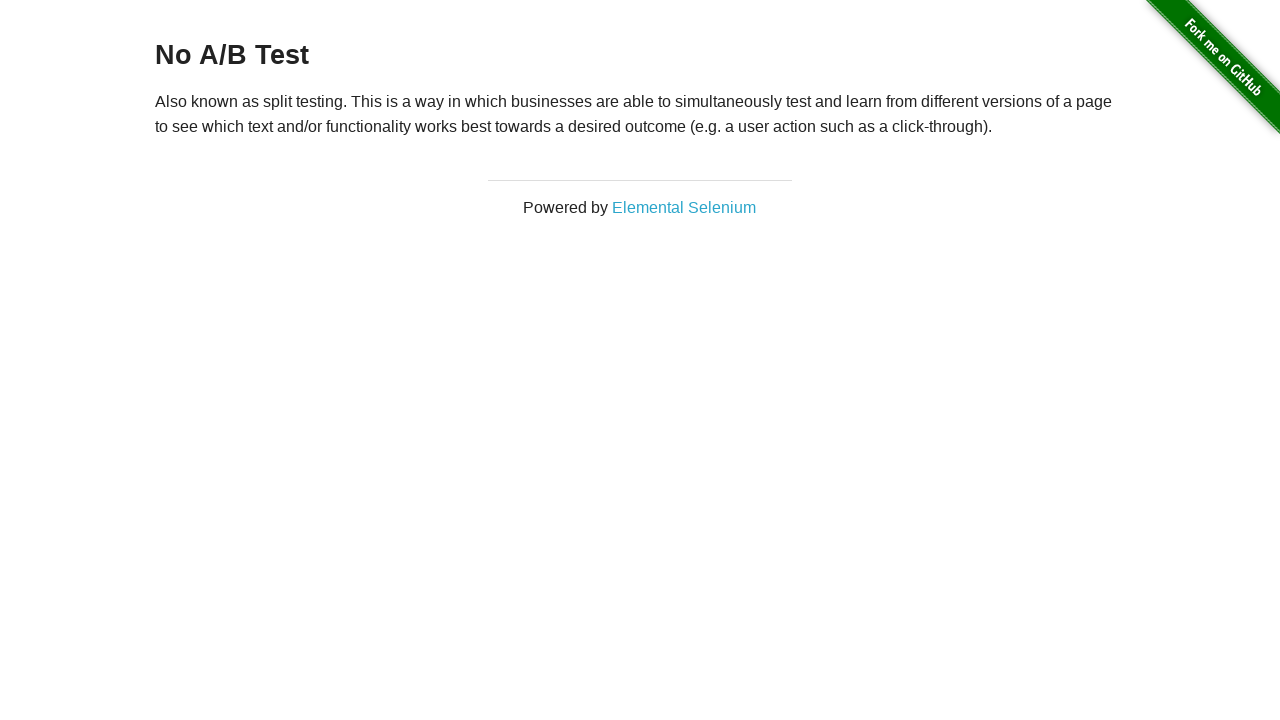

Retrieved heading text to verify A/B test opt-out status
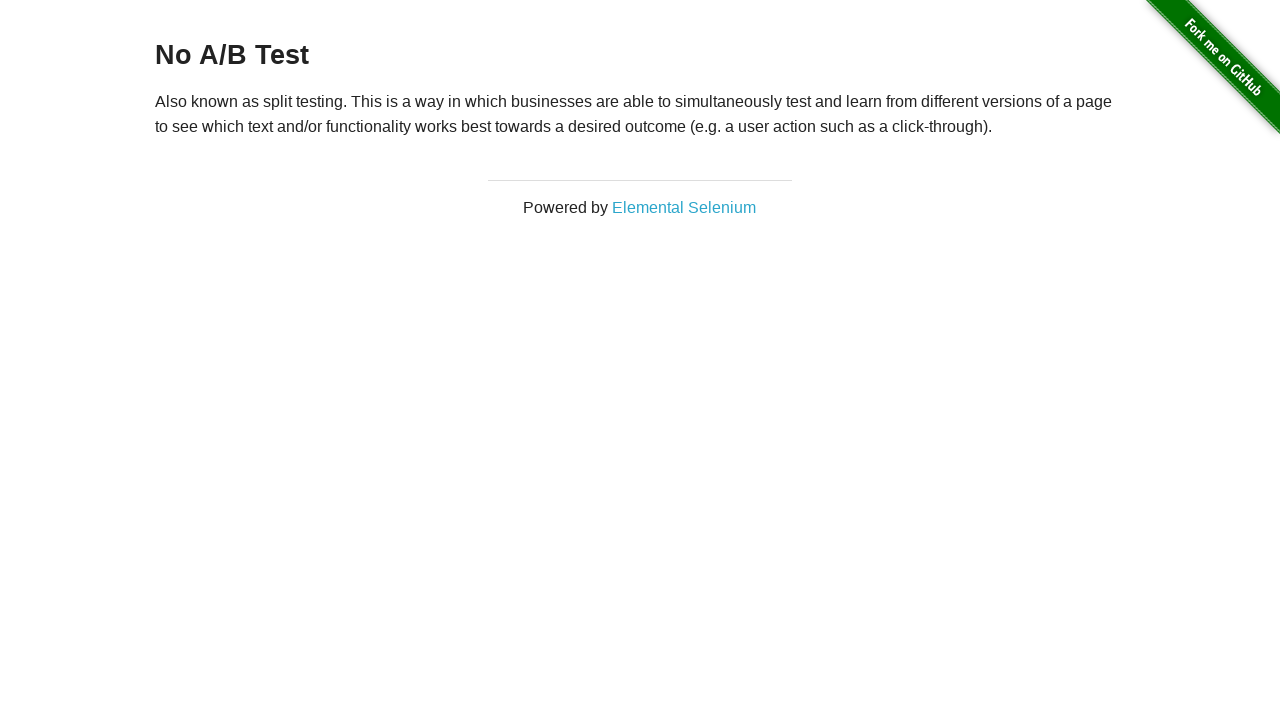

Verified that heading text equals 'No A/B Test', confirming opt-out cookie is working
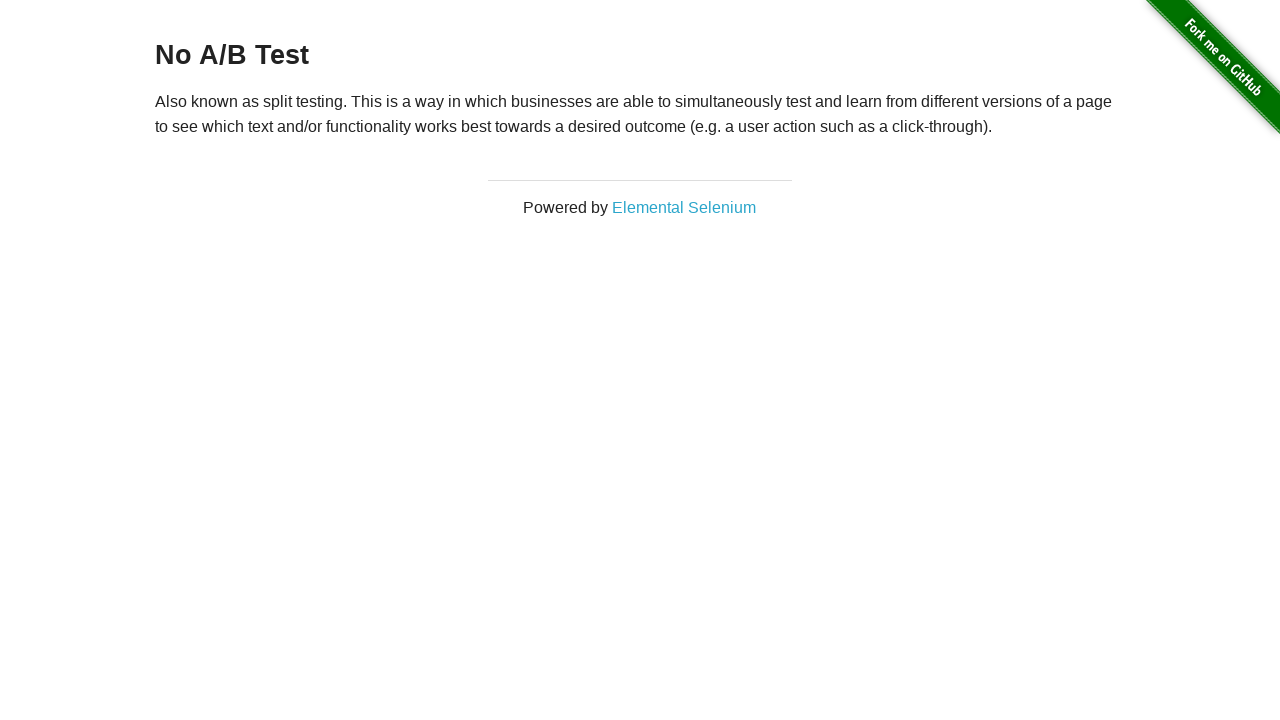

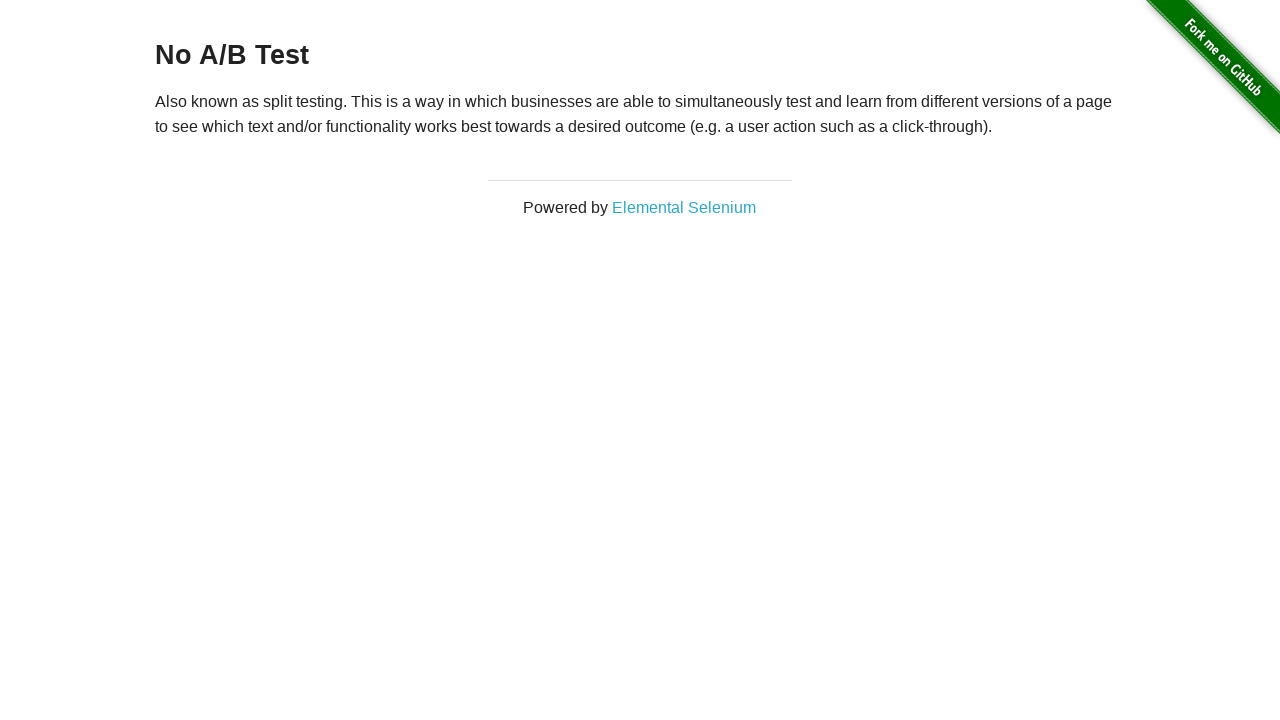